Tests adding two products to the shopping cart on automationexercise.com, then verifies the cart contains both products with correct quantities and prices.

Starting URL: https://automationexercise.com

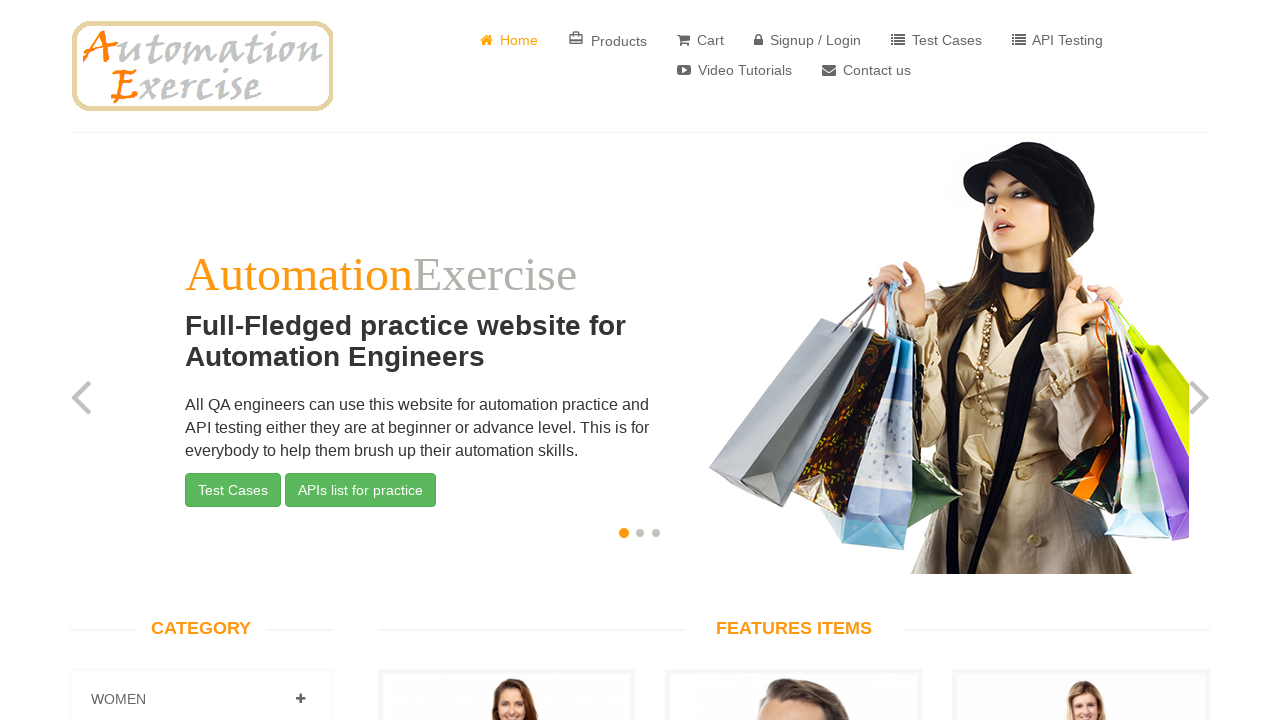

Verified homepage loaded - product link visible
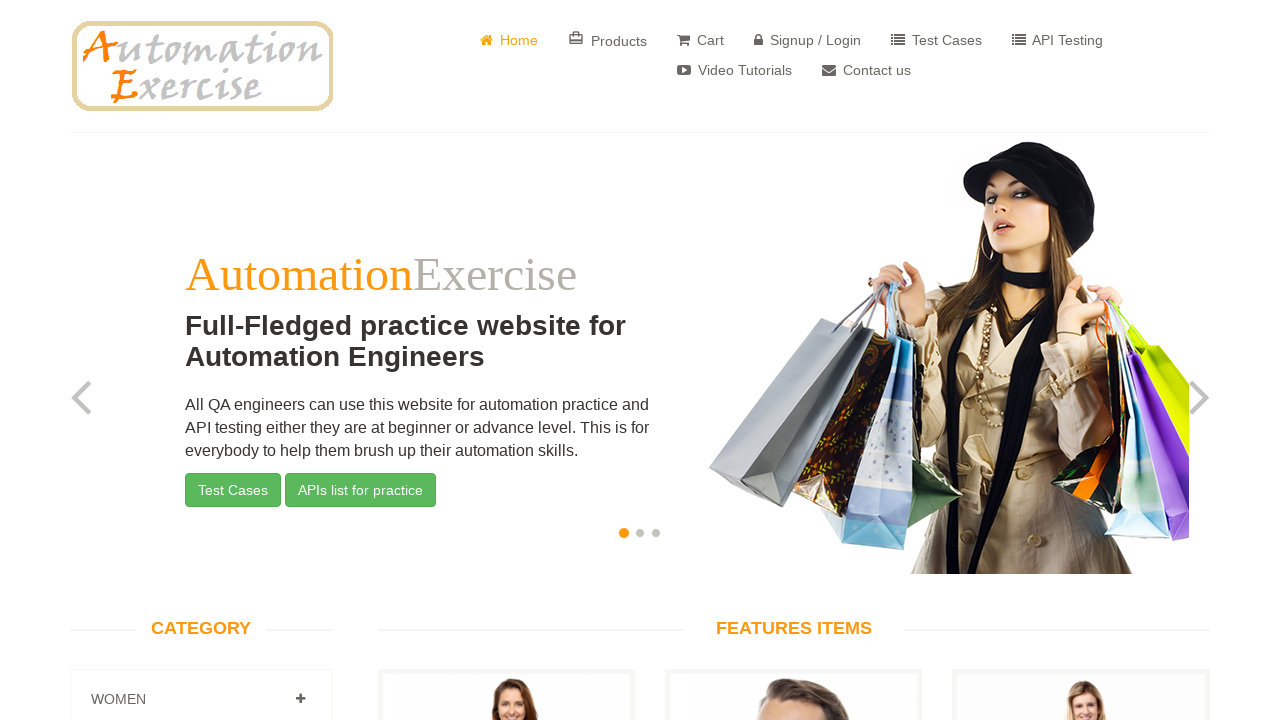

Clicked on Products link at (608, 40) on a[href='/products']
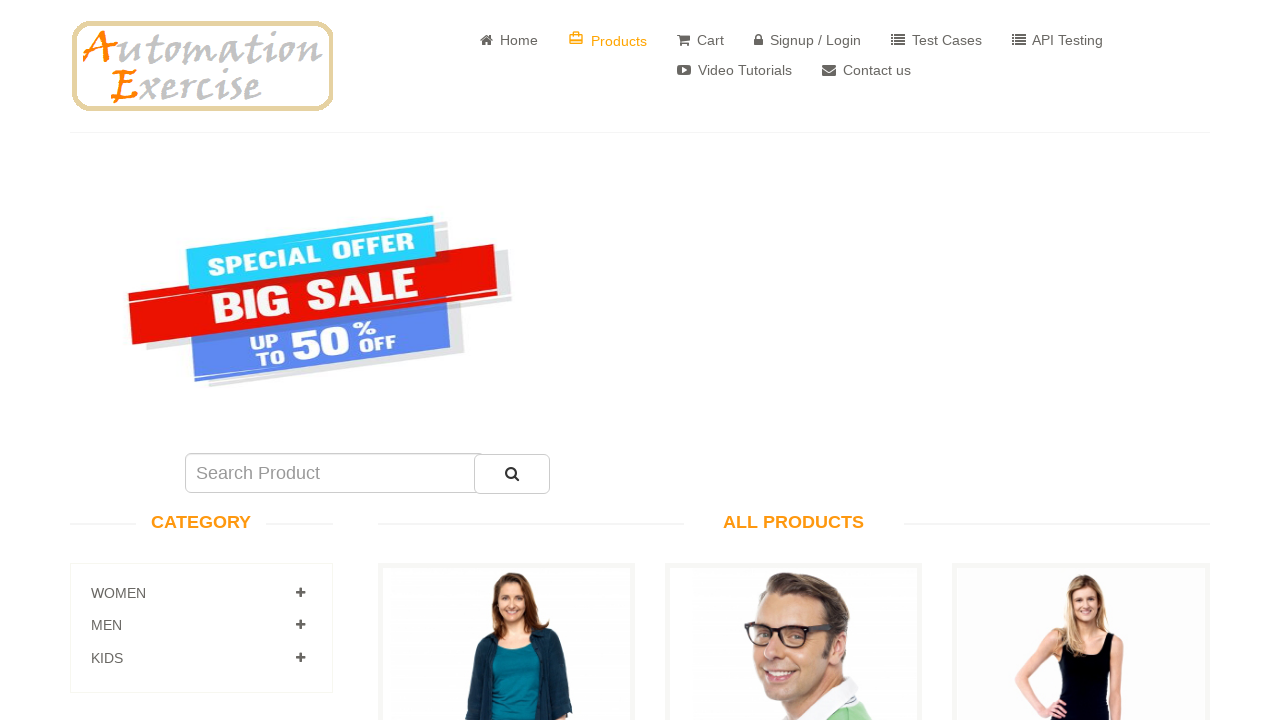

Products page loaded successfully
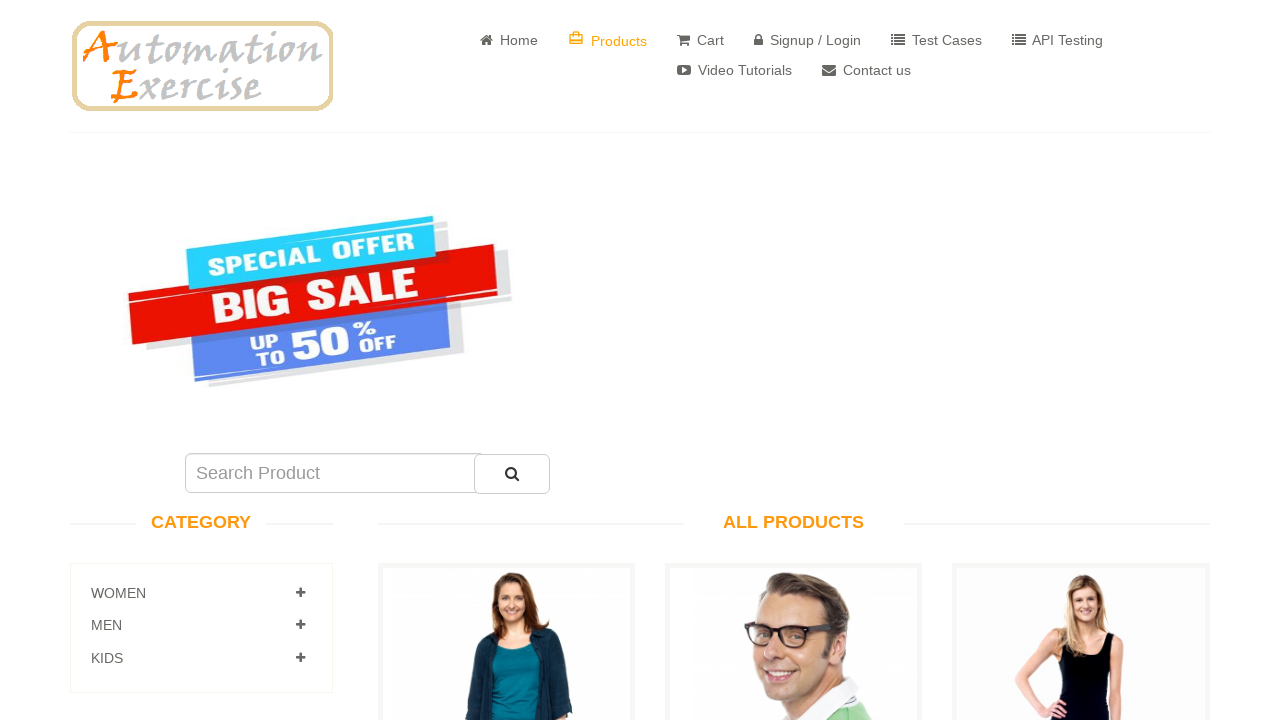

Hovered over first product (ID: 1) at (506, 361) on (//a[@data-product-id='1'])[1]
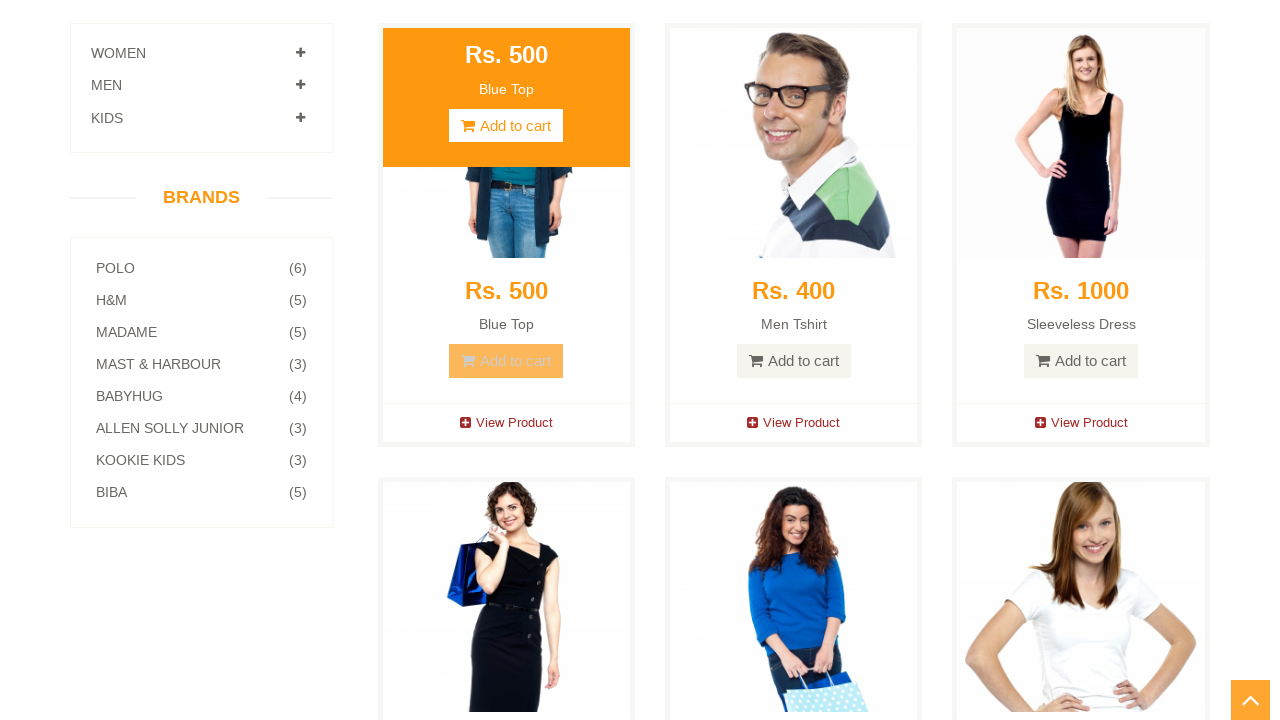

Clicked Add to Cart button for first product at (506, 361) on (//a[@data-product-id='1'])[1]
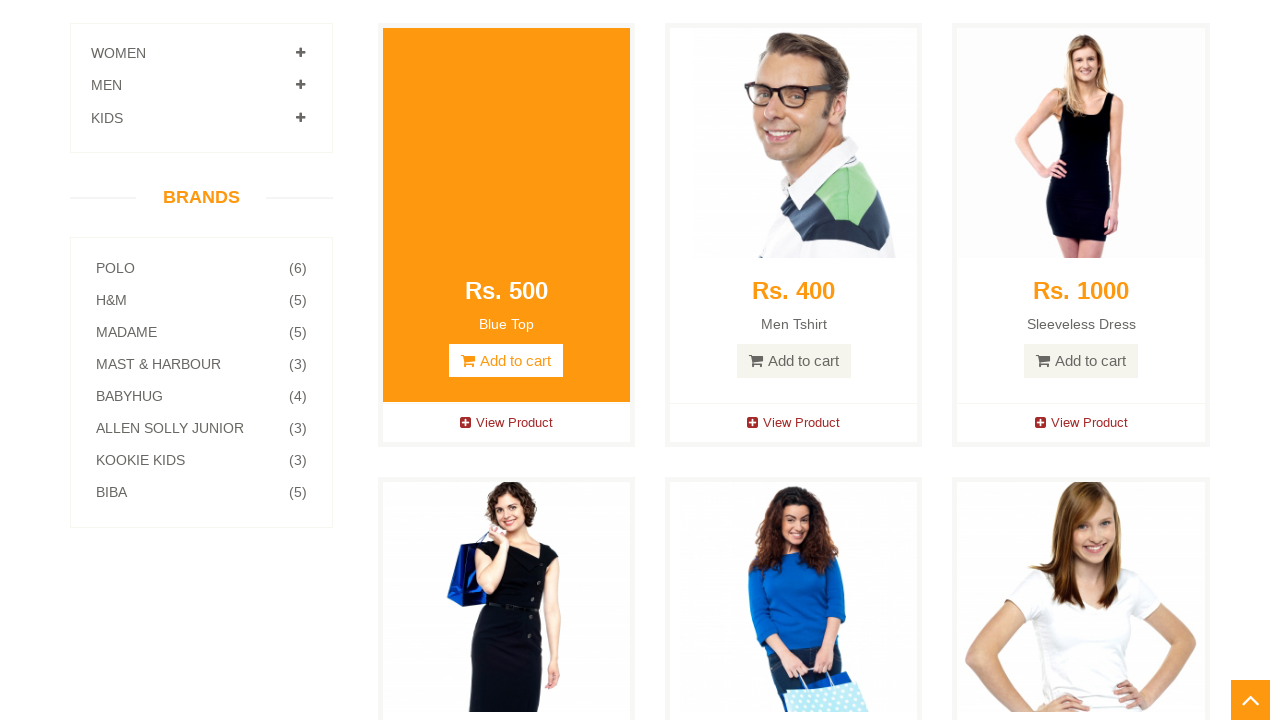

Clicked Continue Shopping to close modal at (640, 336) on button.btn-success.close-modal
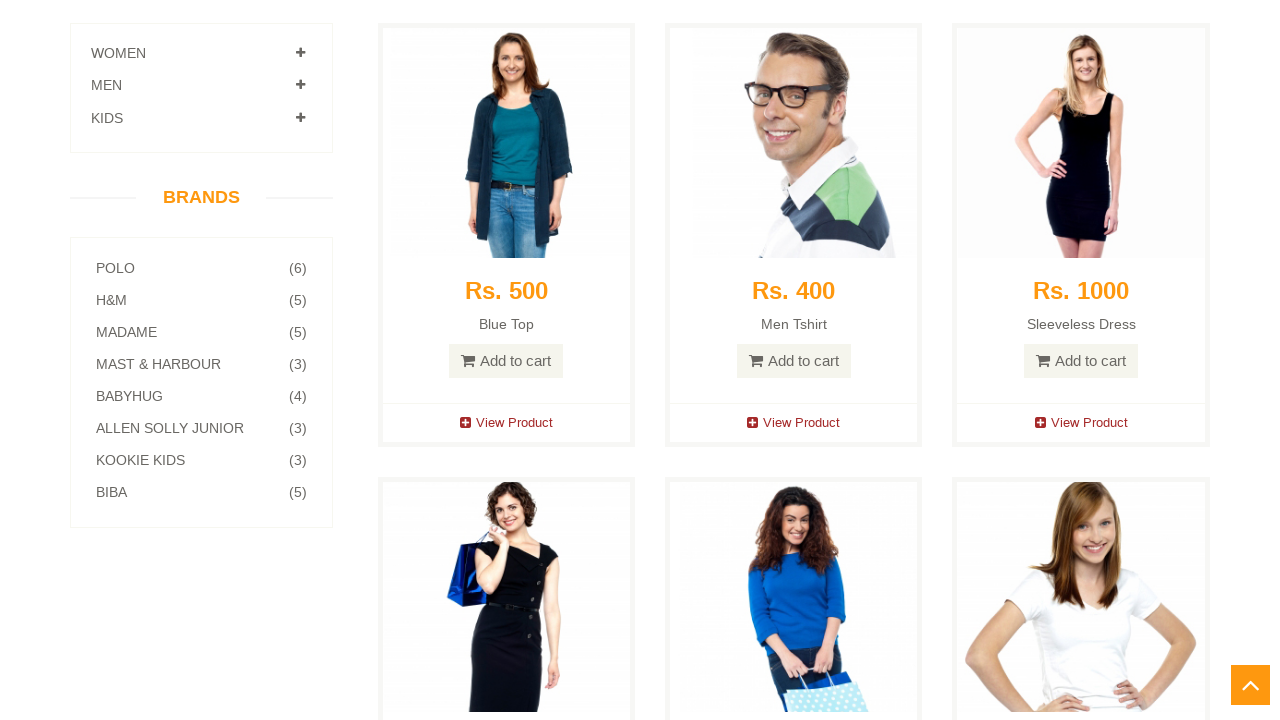

Hovered over second product (ID: 2) at (794, 361) on (//a[@data-product-id='2'])[1]
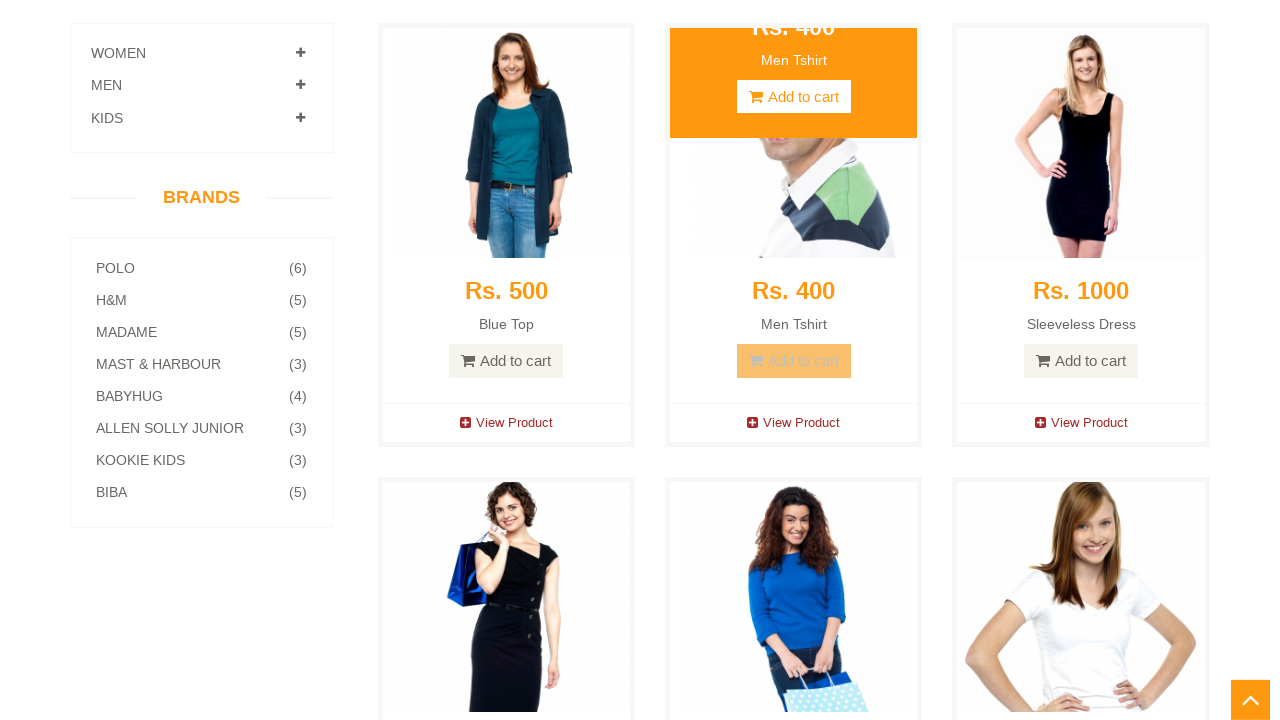

Clicked Add to Cart button for second product at (794, 361) on (//a[@data-product-id='2'])[1]
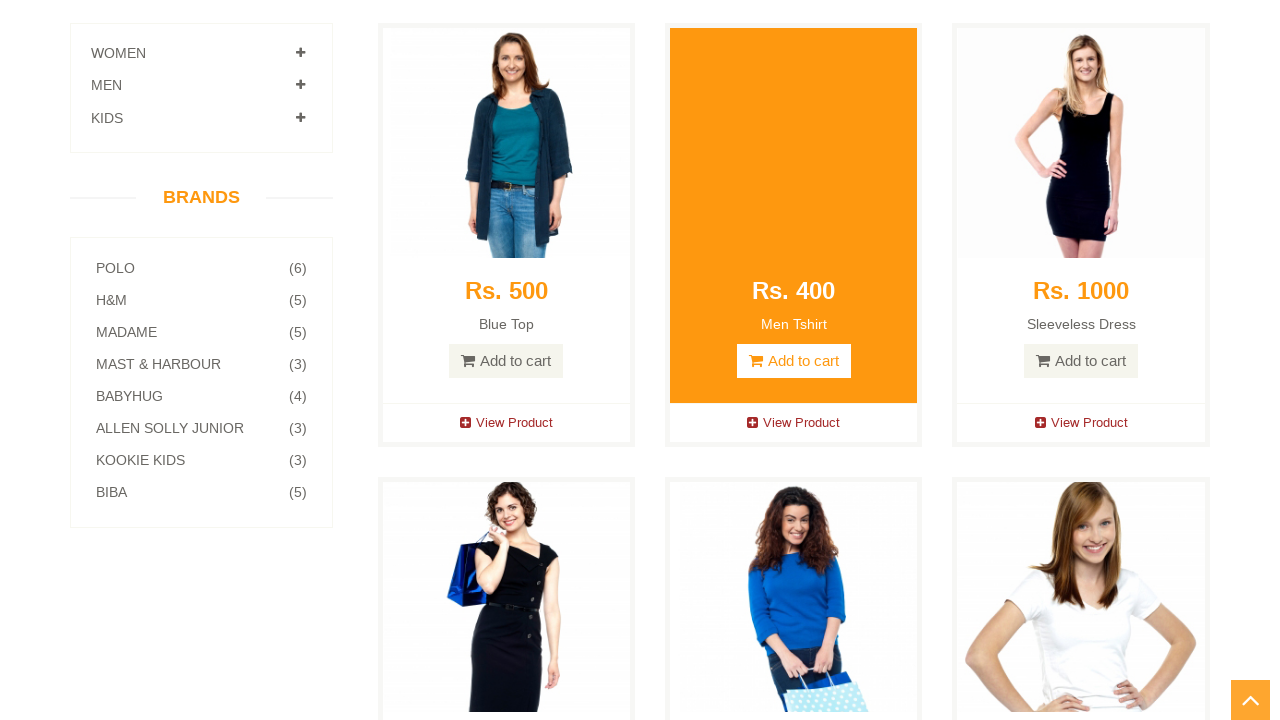

Clicked View Cart link in modal at (640, 242) on a:has(u:text('View Cart'))
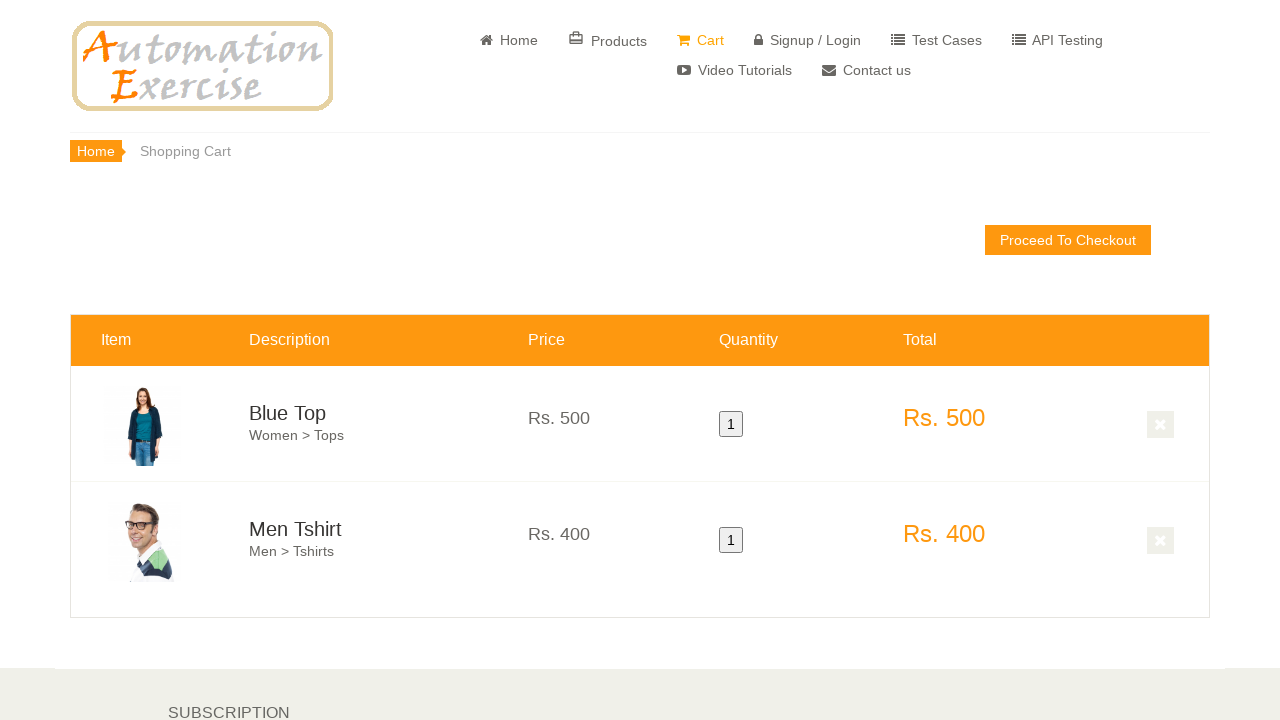

Cart page loaded - product quantities visible
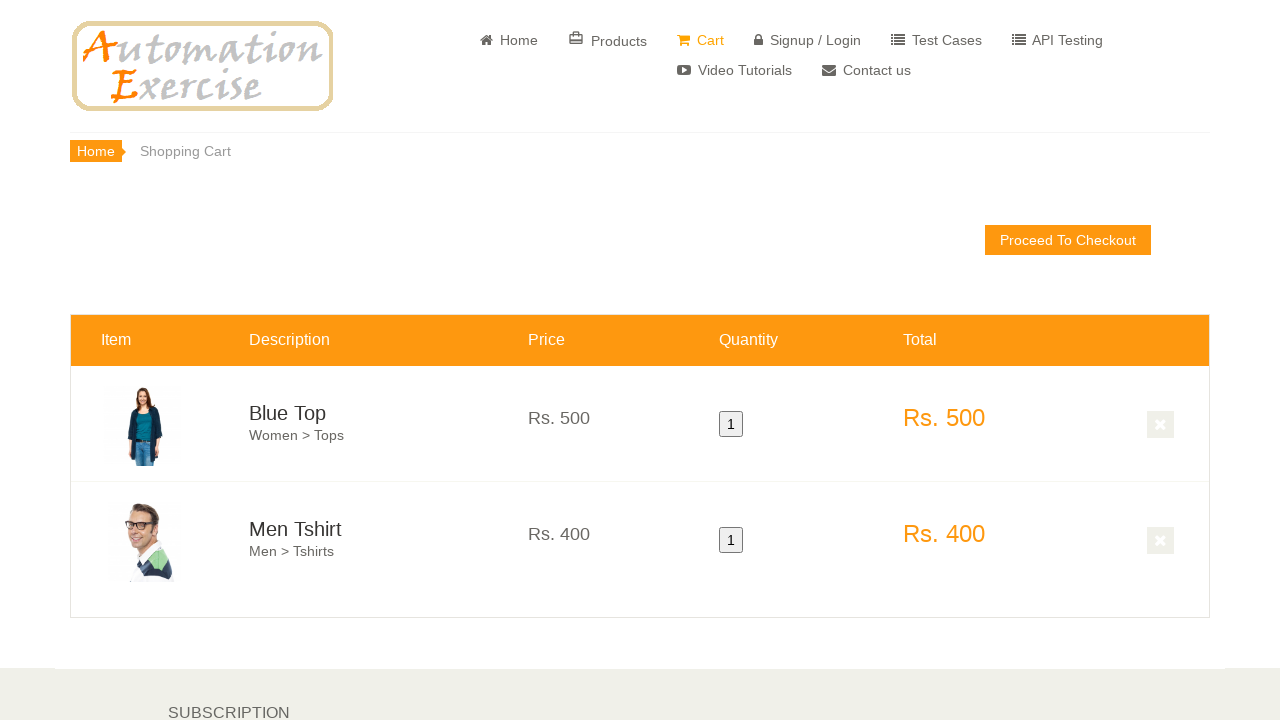

Verified first product price (Rs. 500) displayed in cart
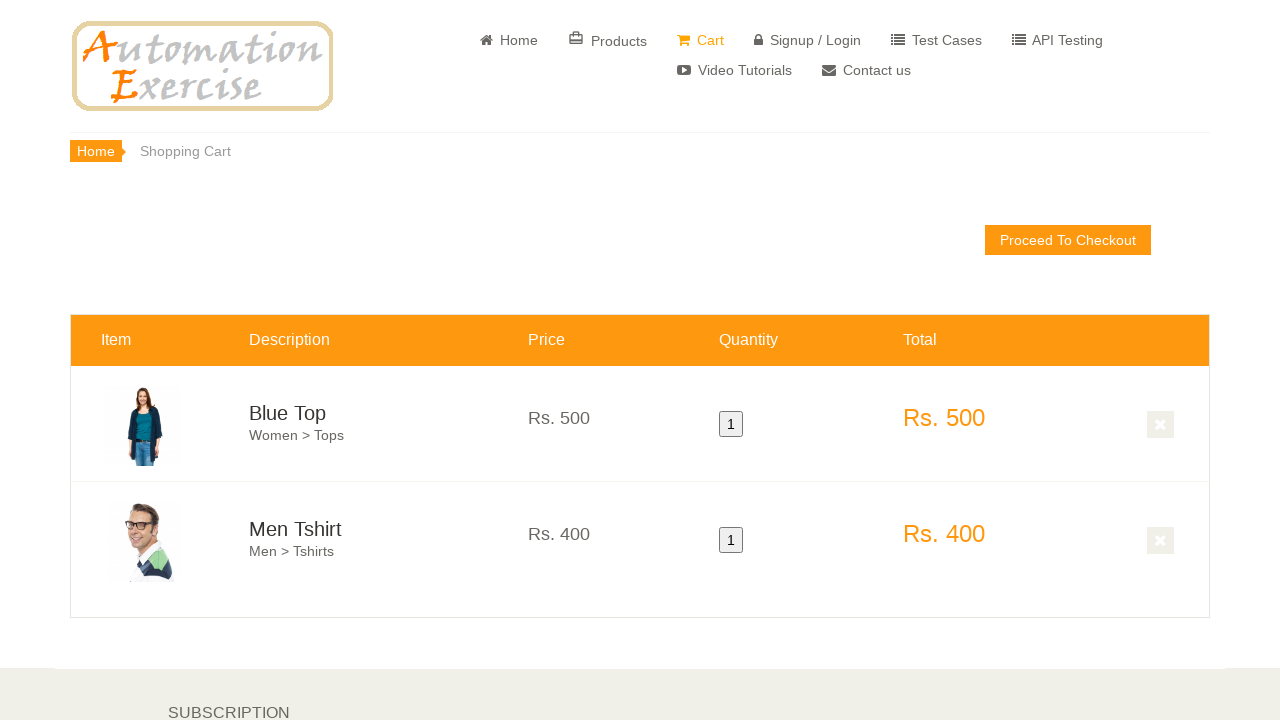

Verified second product price (Rs. 400) displayed in cart
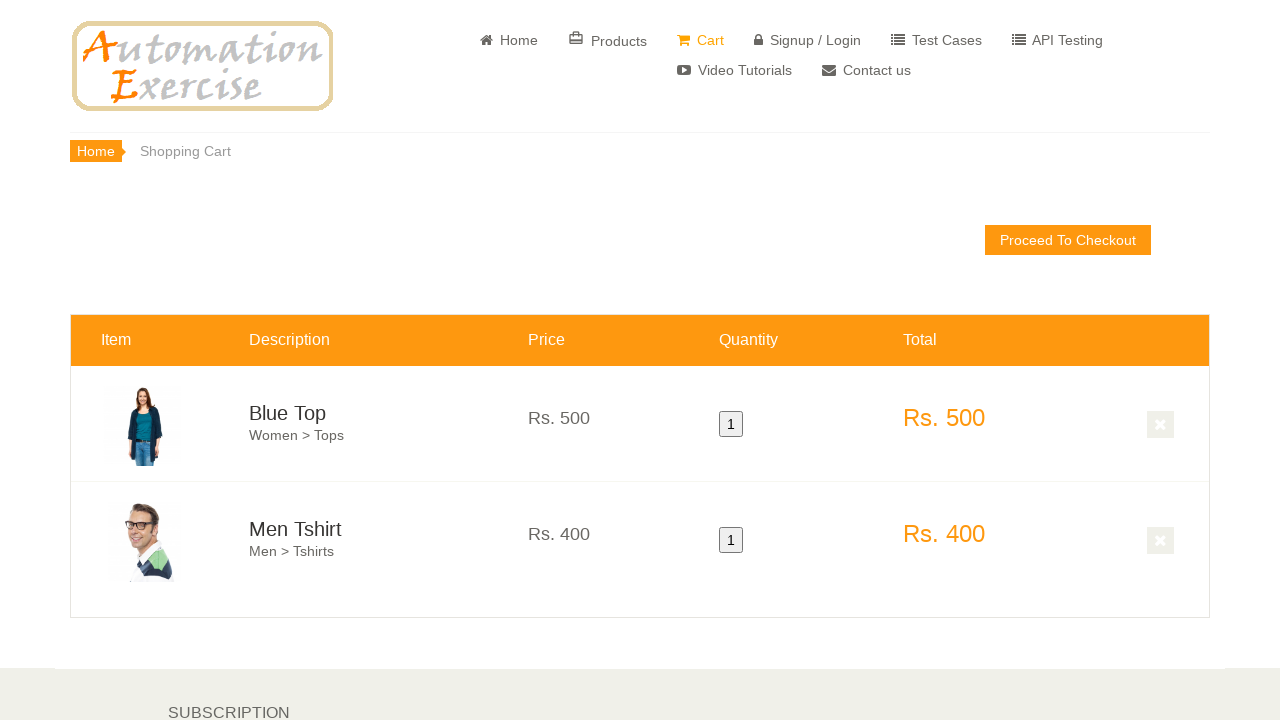

Verified cart total prices are displayed
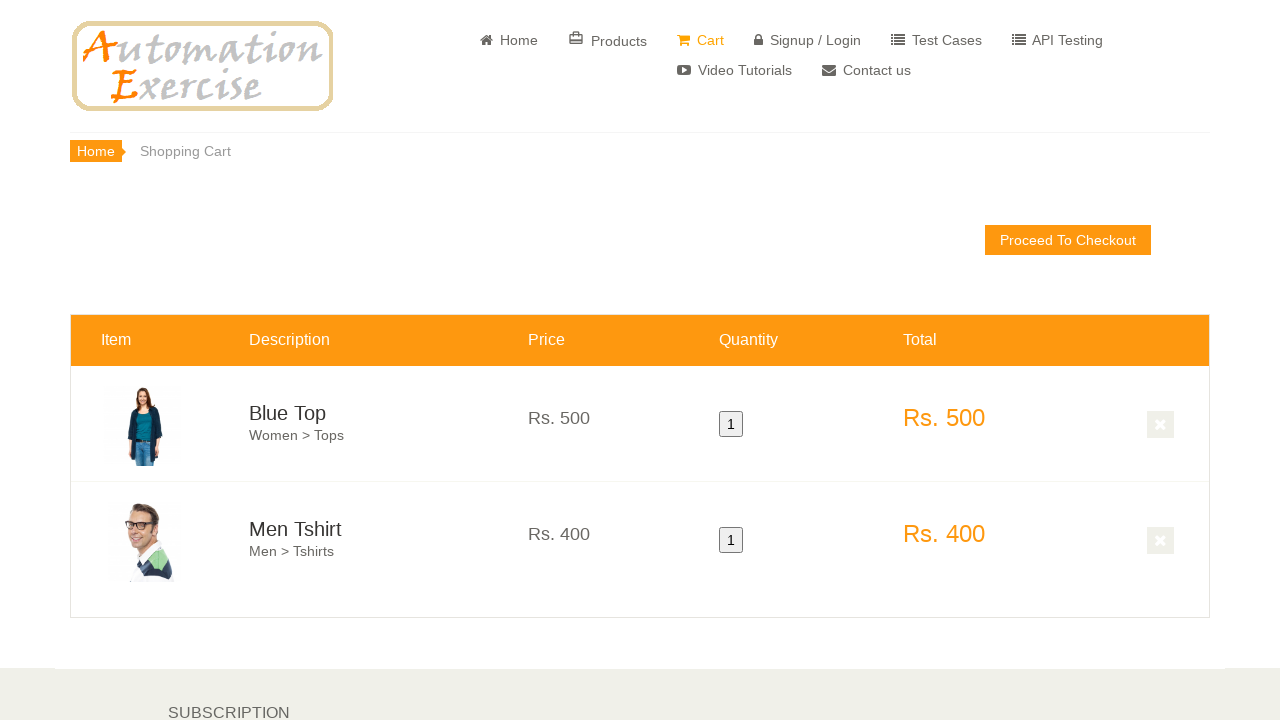

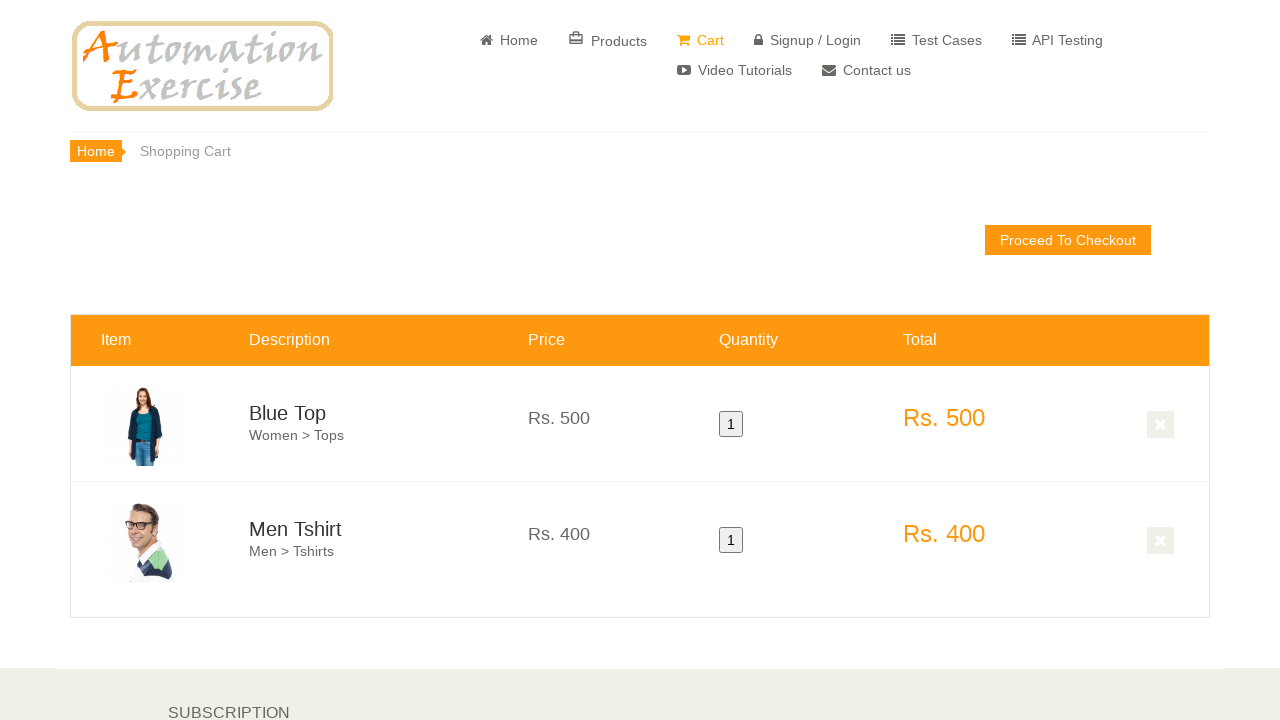